Tests navigation through Elements section and fills Text Box form with all fields

Starting URL: https://demoqa.com/

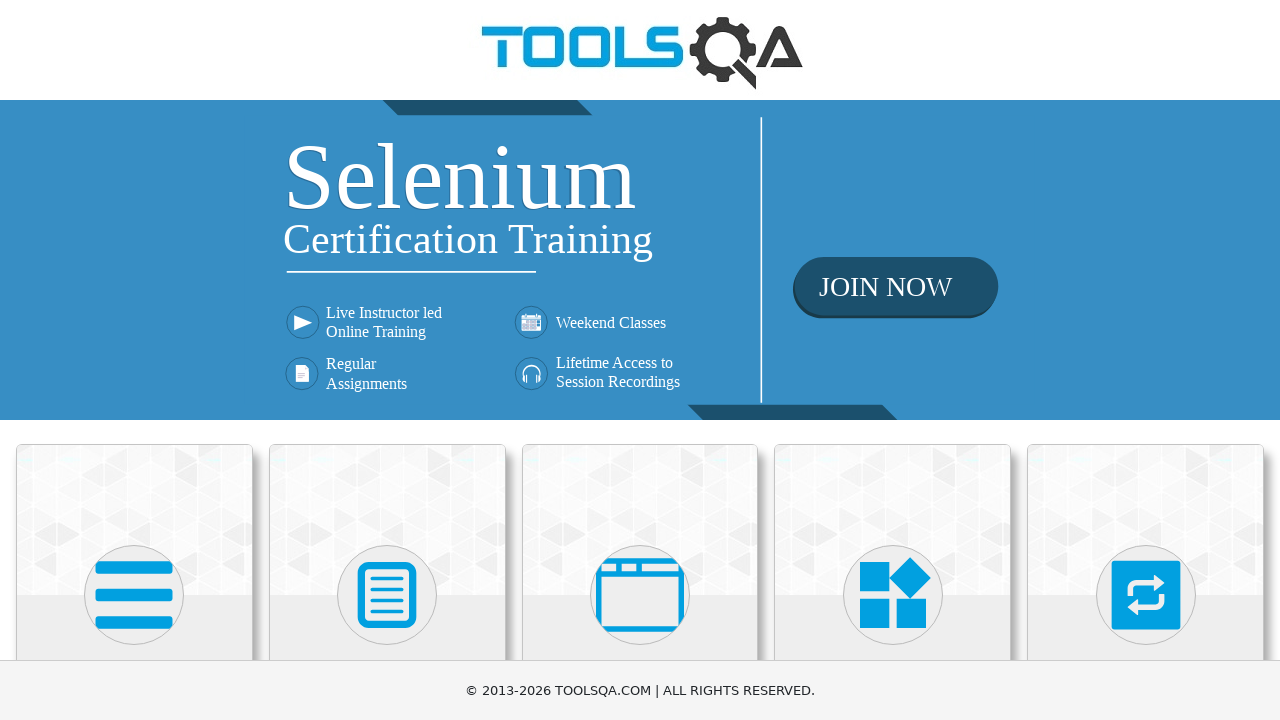

Clicked on Elements heading at (134, 360) on xpath=//h5[1]
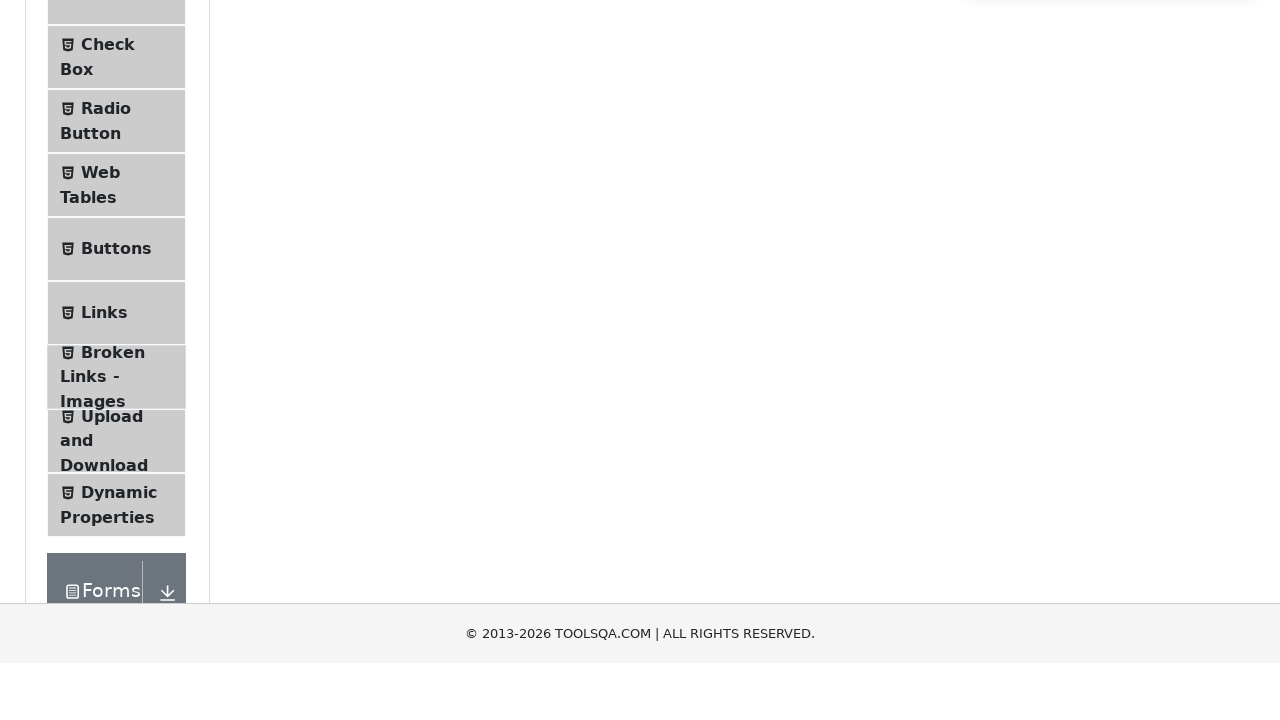

Clicked on Text Box tab at (119, 261) on xpath=//span[text()='Text Box']
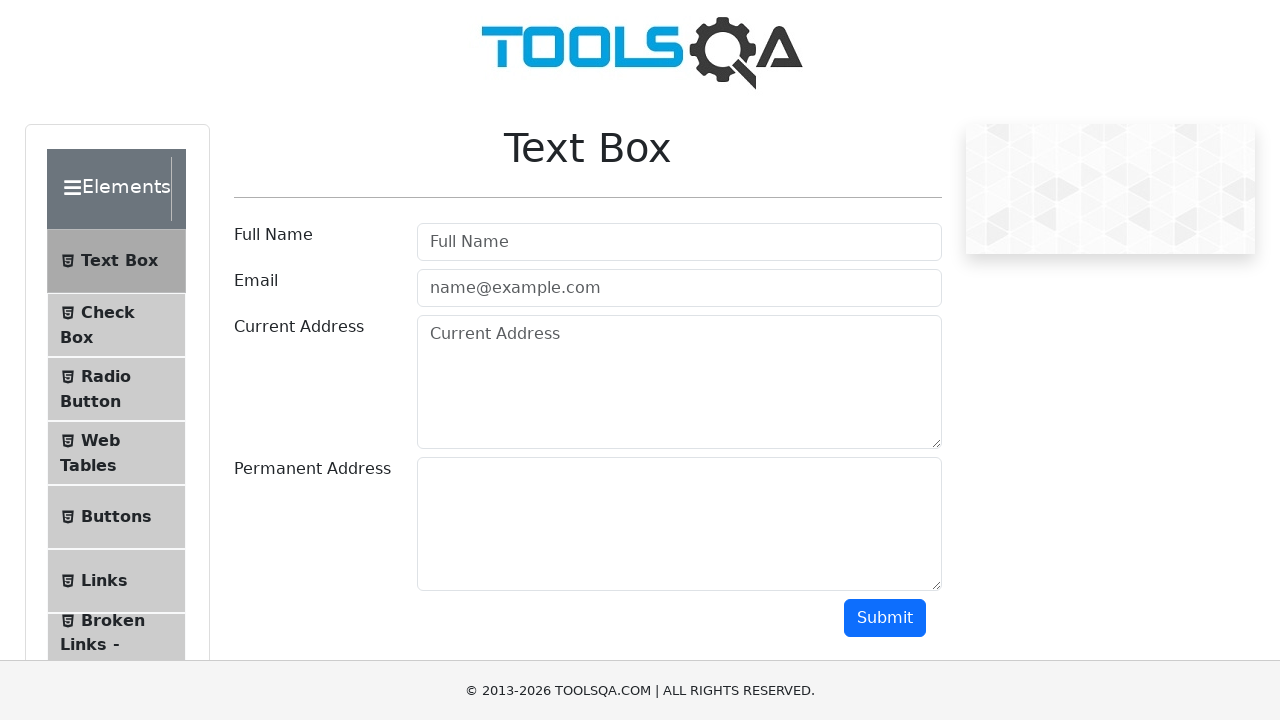

Filled Full Name field with 'Nat' on //*[@placeholder='Full Name']
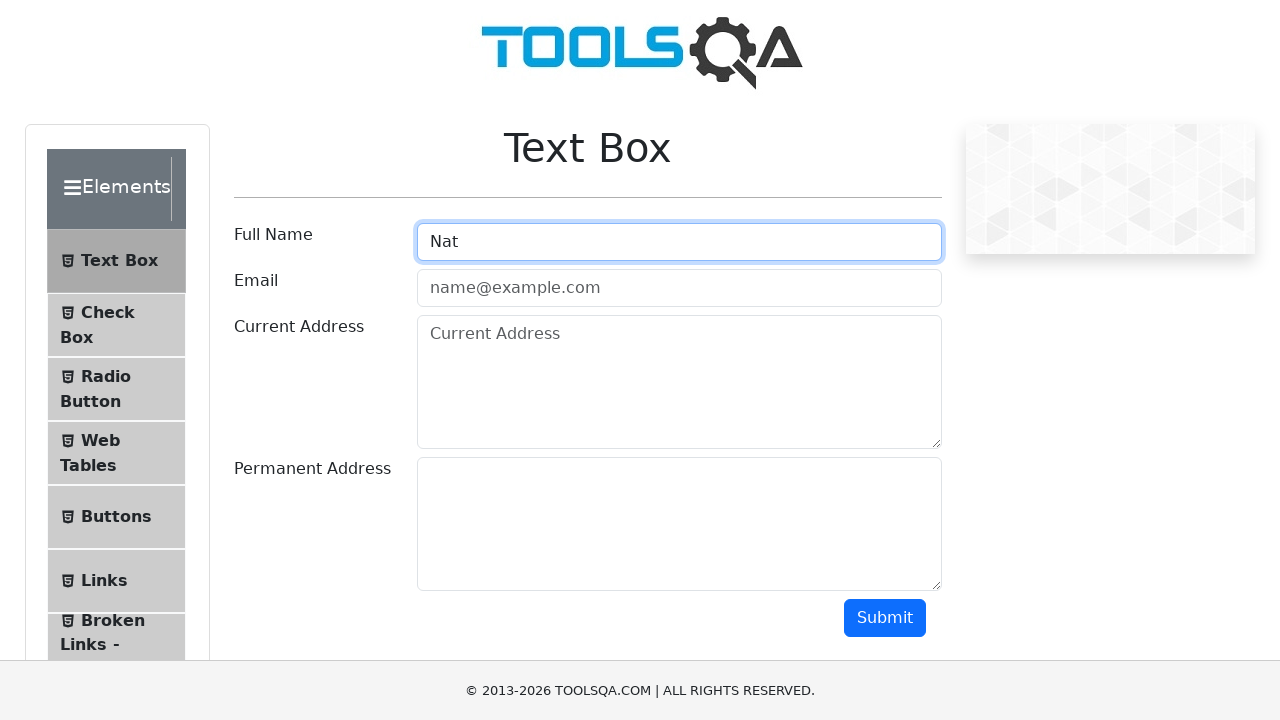

Filled Email field with 'new@new.new' on //input[@id='userEmail']
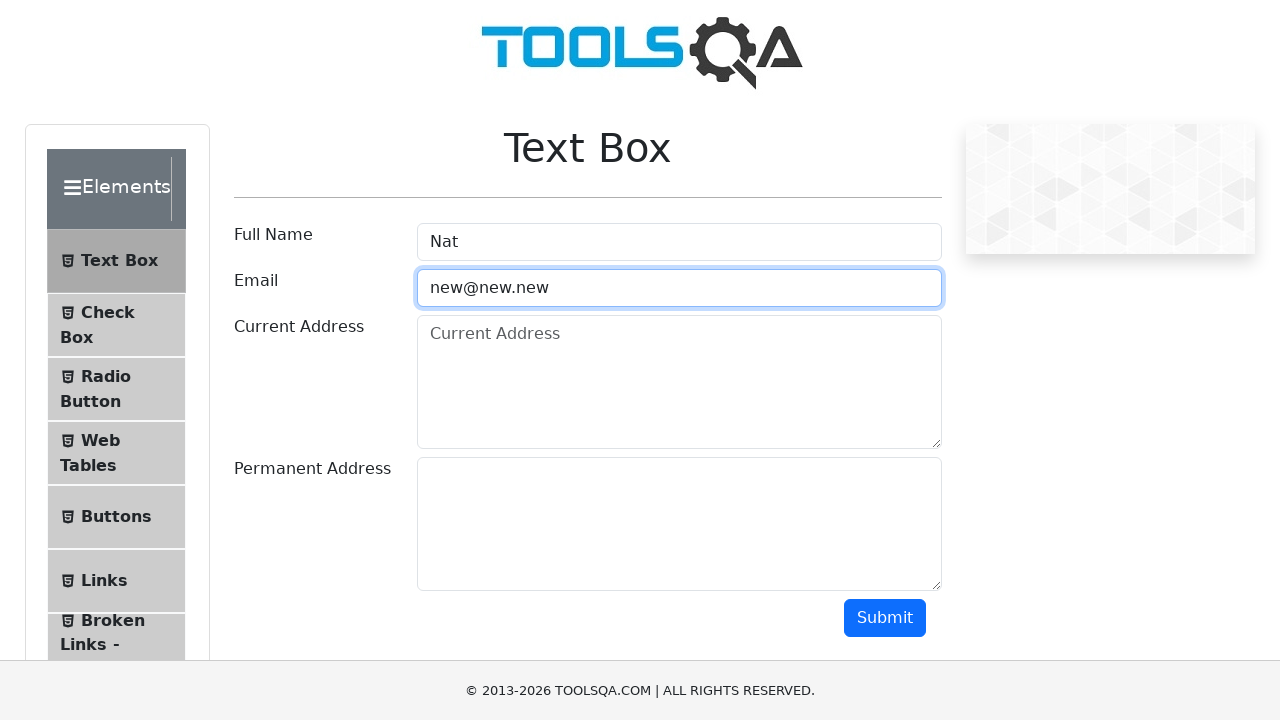

Filled Current Address field with 'USA' on //*[@id='currentAddress']
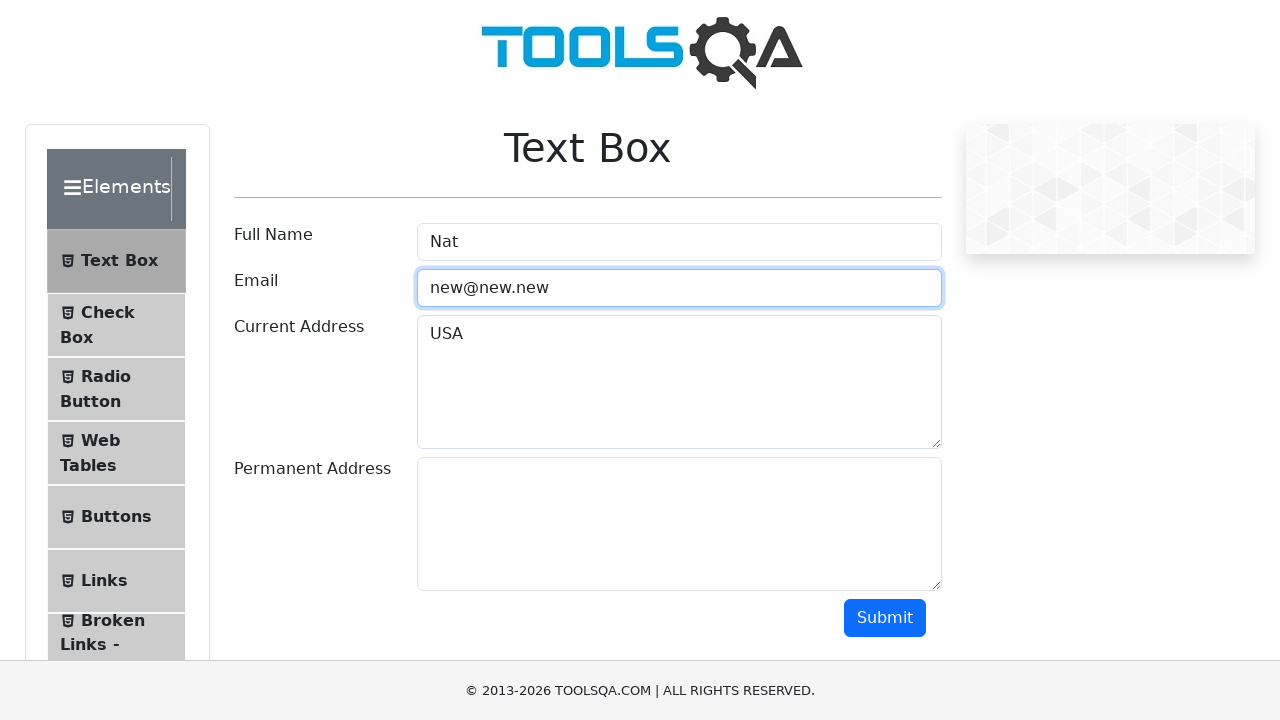

Filled Permanent Address field with 'NY' on //*[@id='permanentAddress']
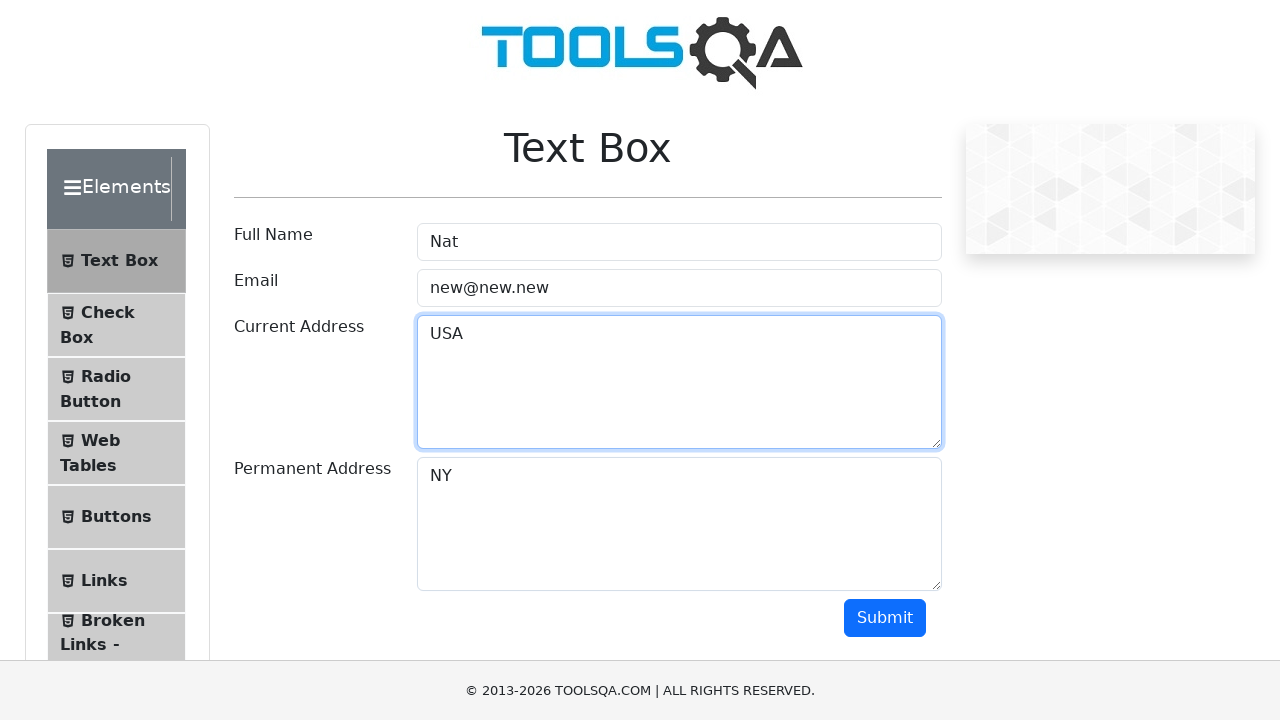

Clicked Submit button at (885, 618) on xpath=//*[@id='submit']
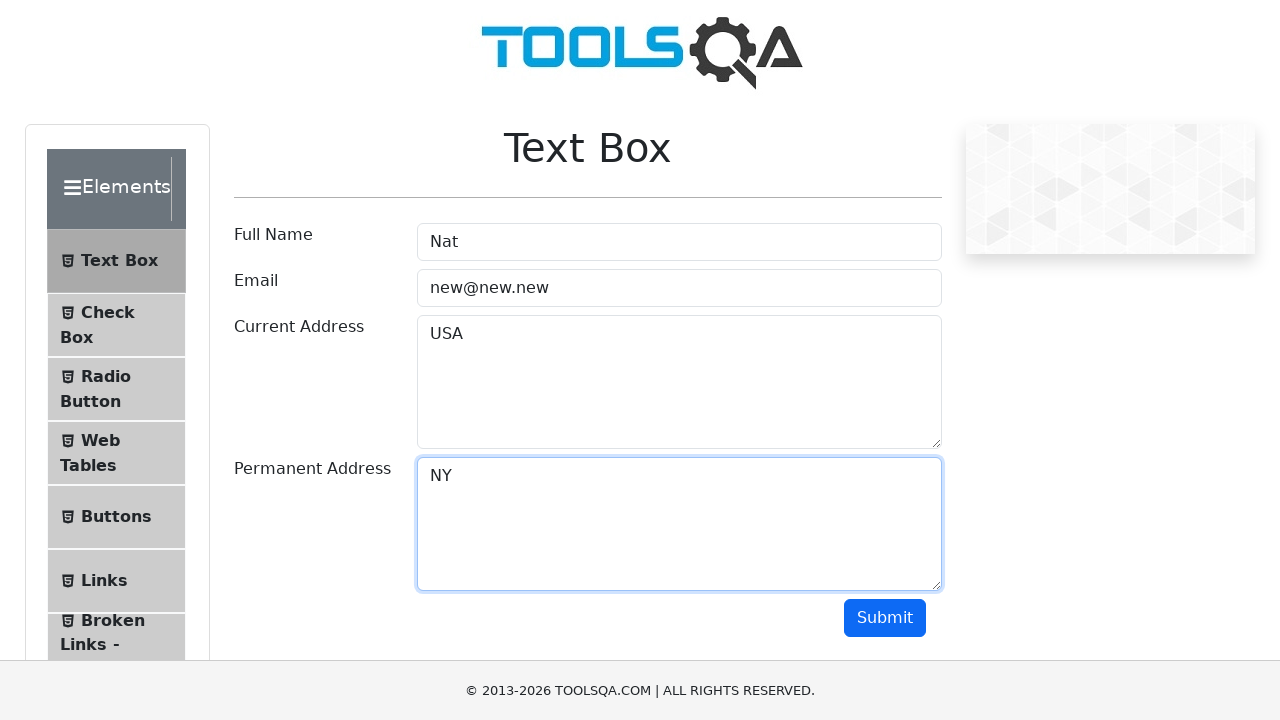

Form submission output appeared
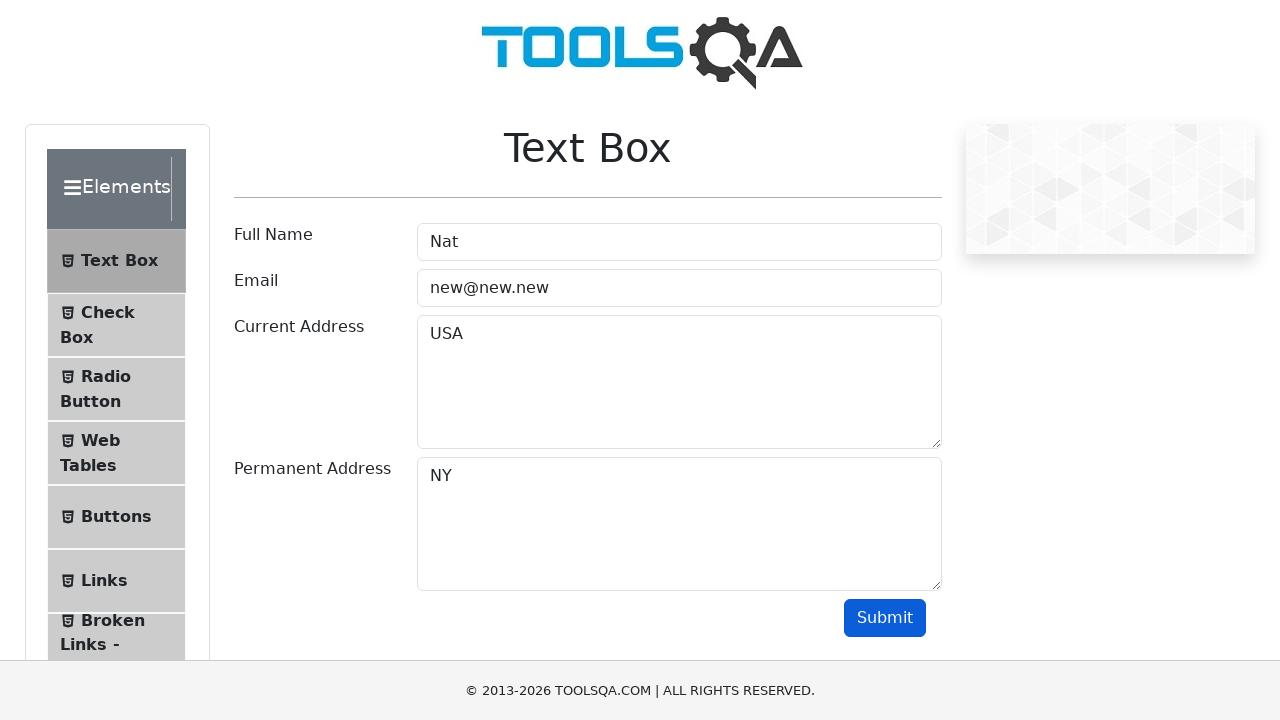

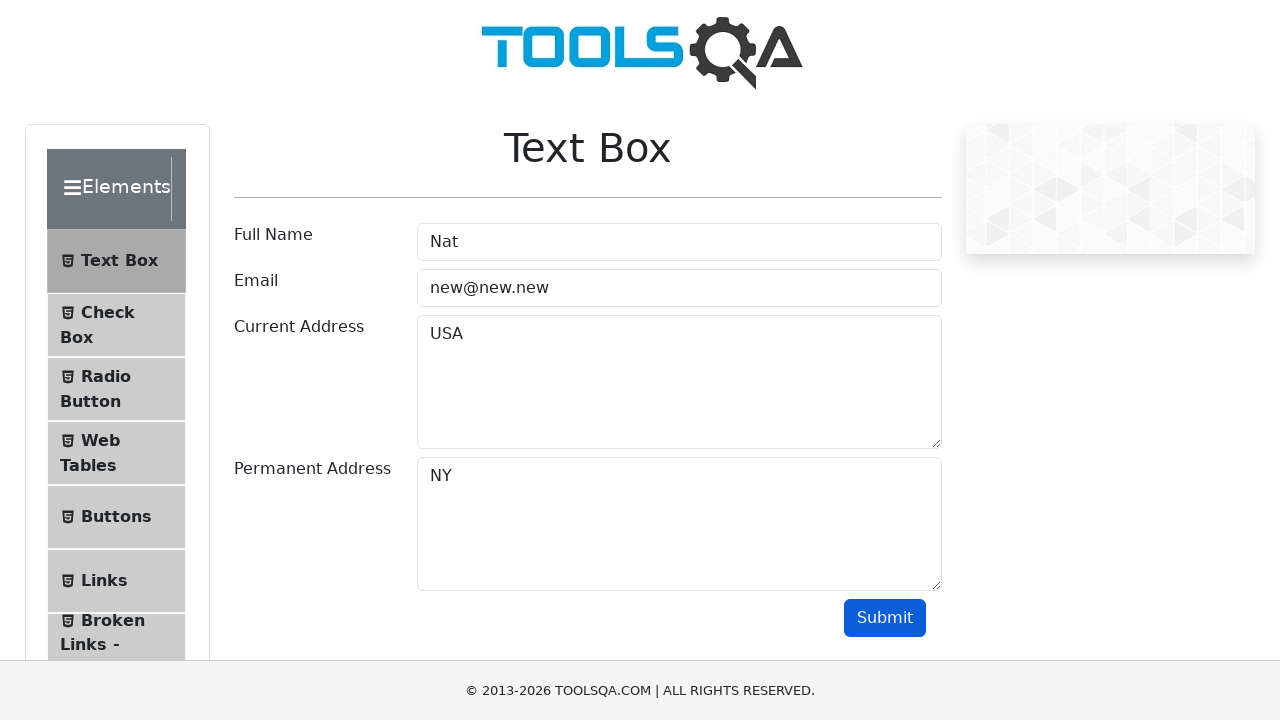